Tests dropdown selection functionality by selecting an option from a dropdown menu

Starting URL: https://the-internet.herokuapp.com/dropdown

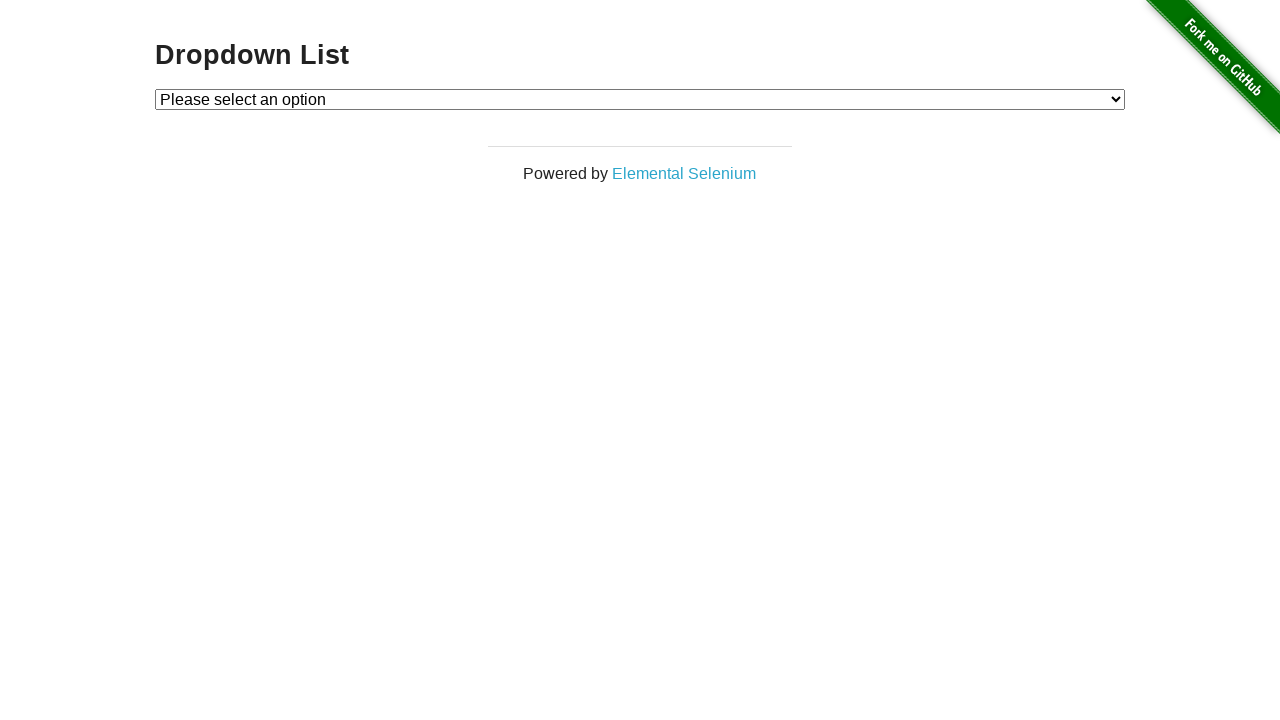

Navigated to dropdown test page
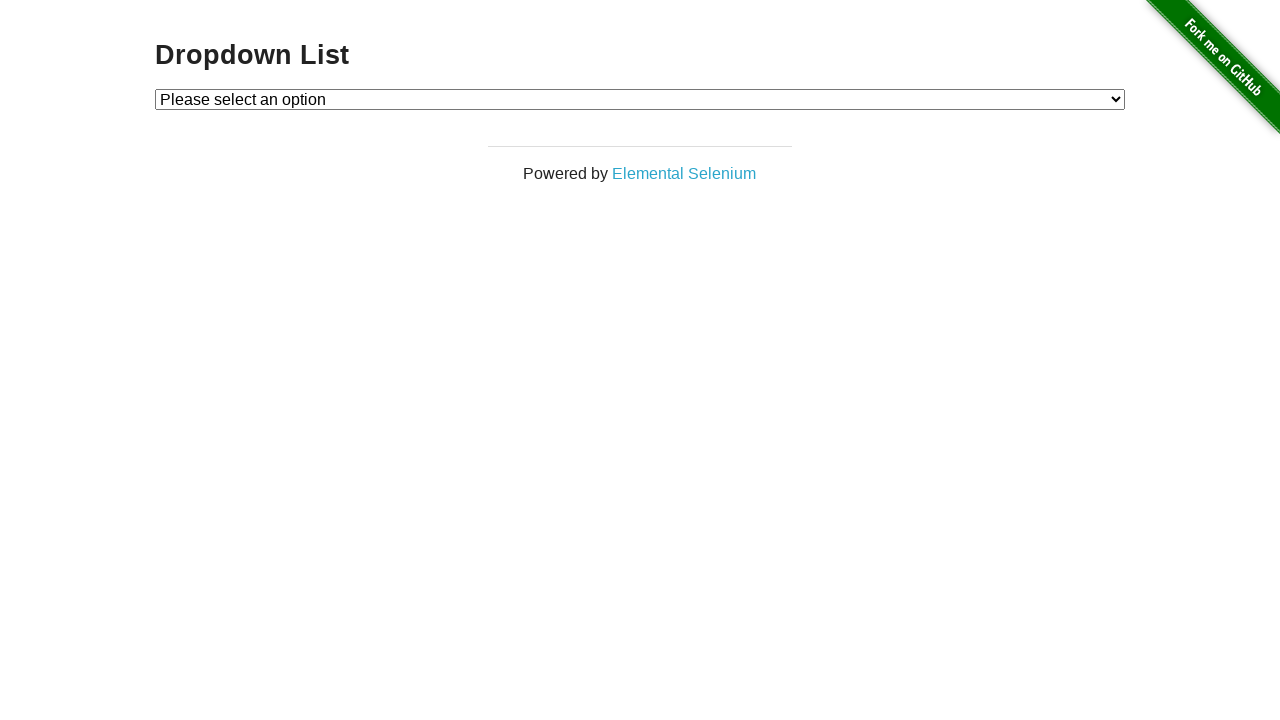

Selected 'Option 2' from dropdown menu on #dropdown
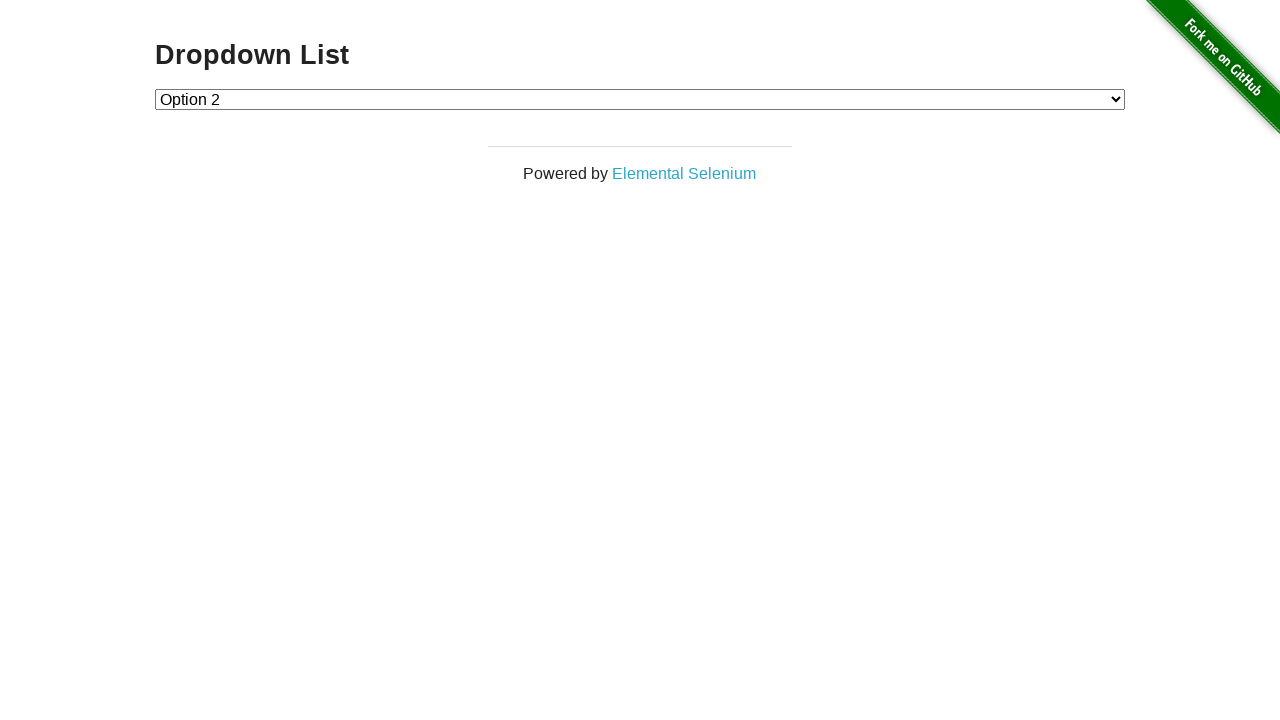

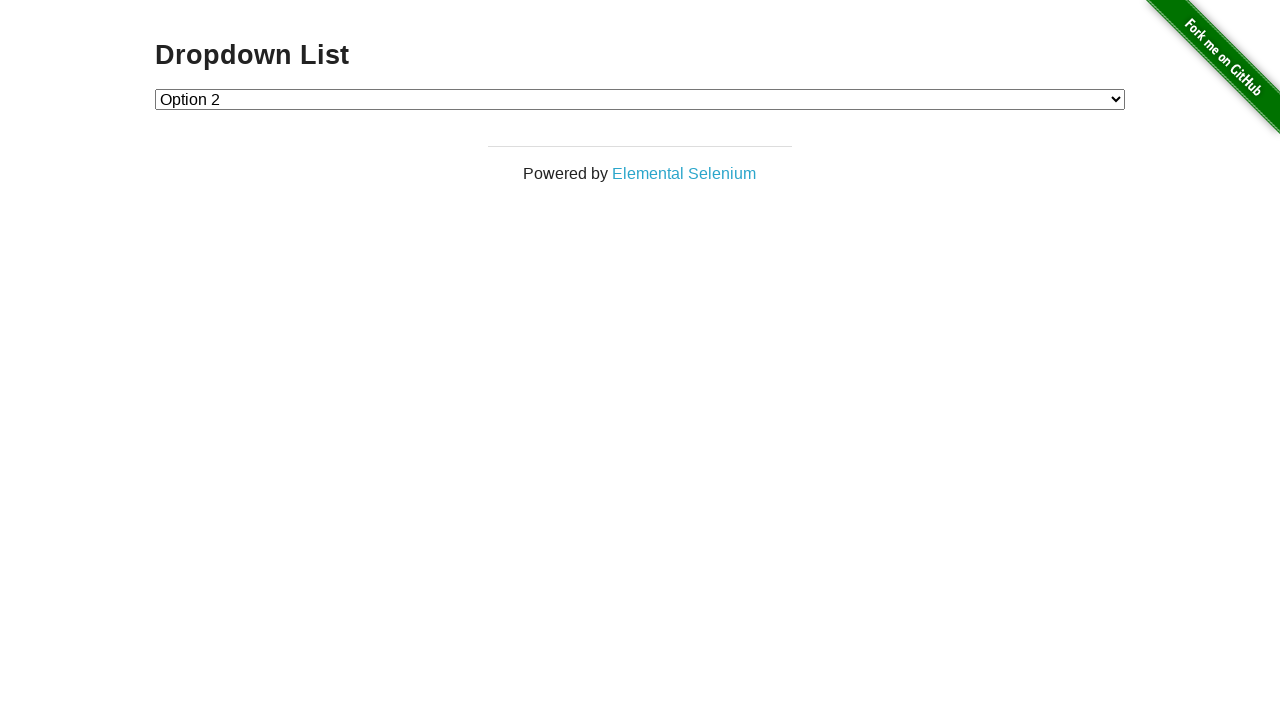